Tests Add/Remove Elements functionality by adding elements and then deleting them

Starting URL: http://the-internet.herokuapp.com/

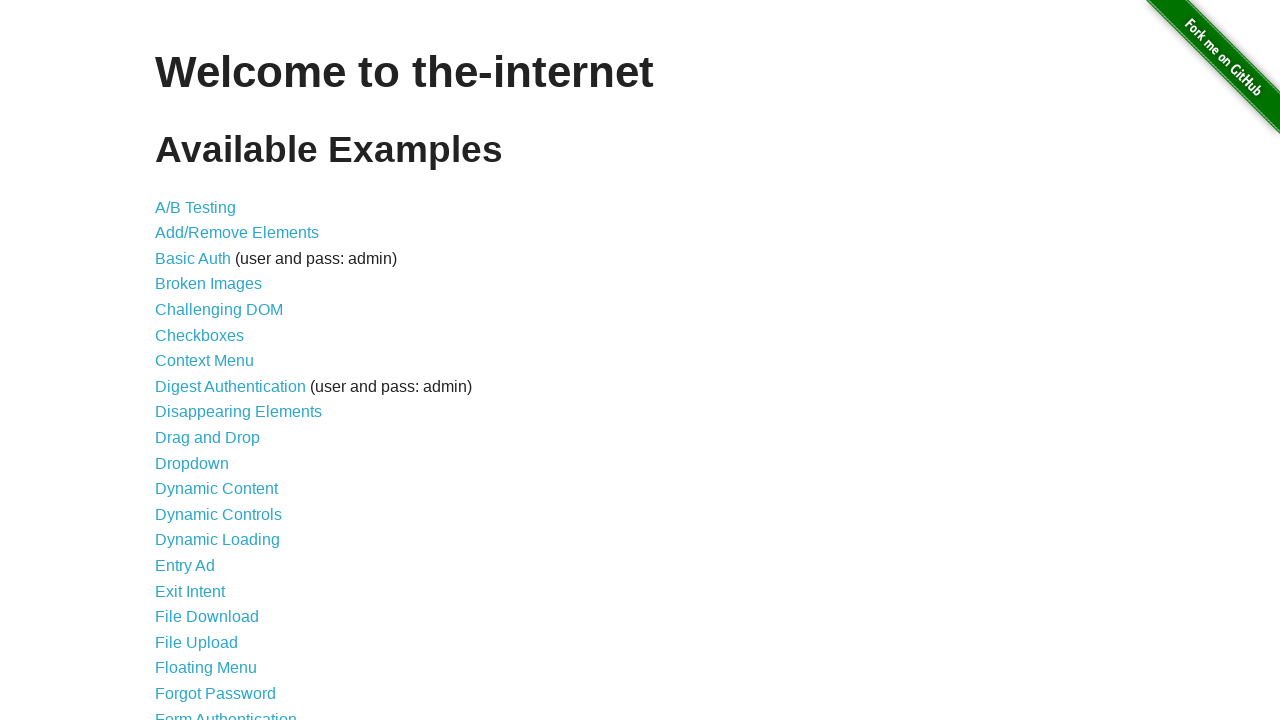

Clicked Add/Remove Elements link to navigate to test page at (237, 233) on xpath=//a[contains(text(),'Add/Remove Elements')]
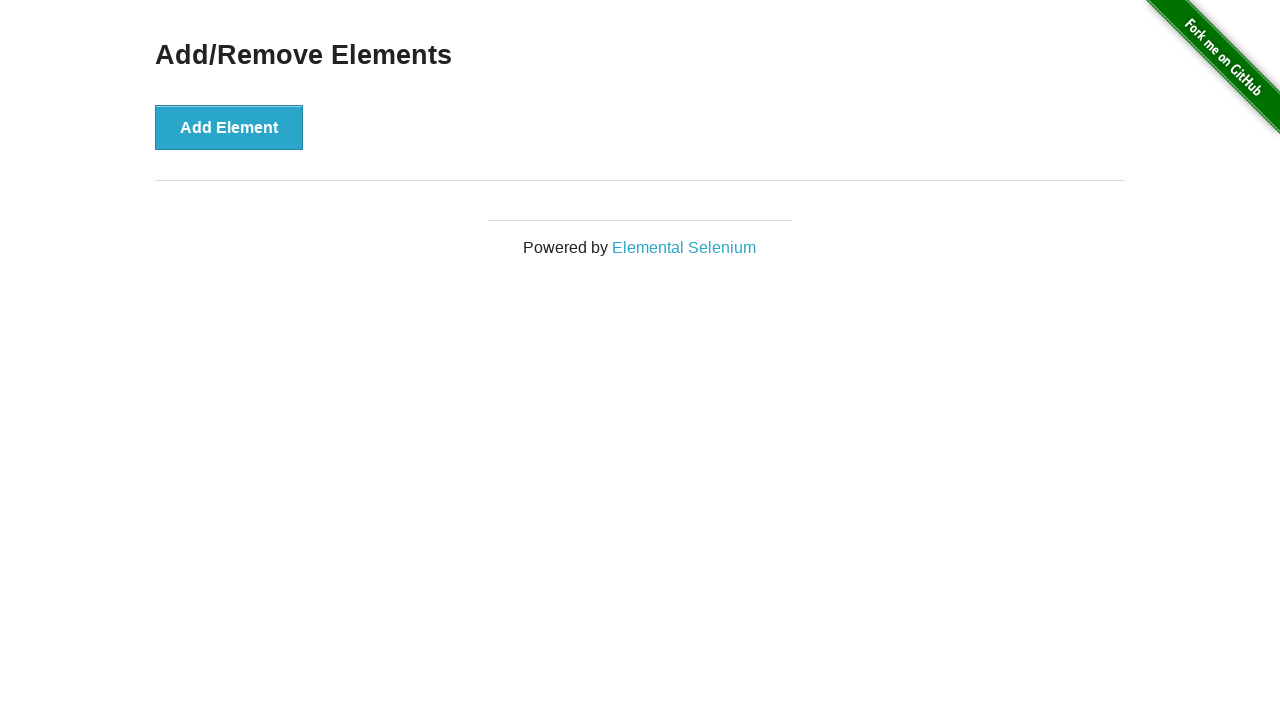

Located the Add Element button
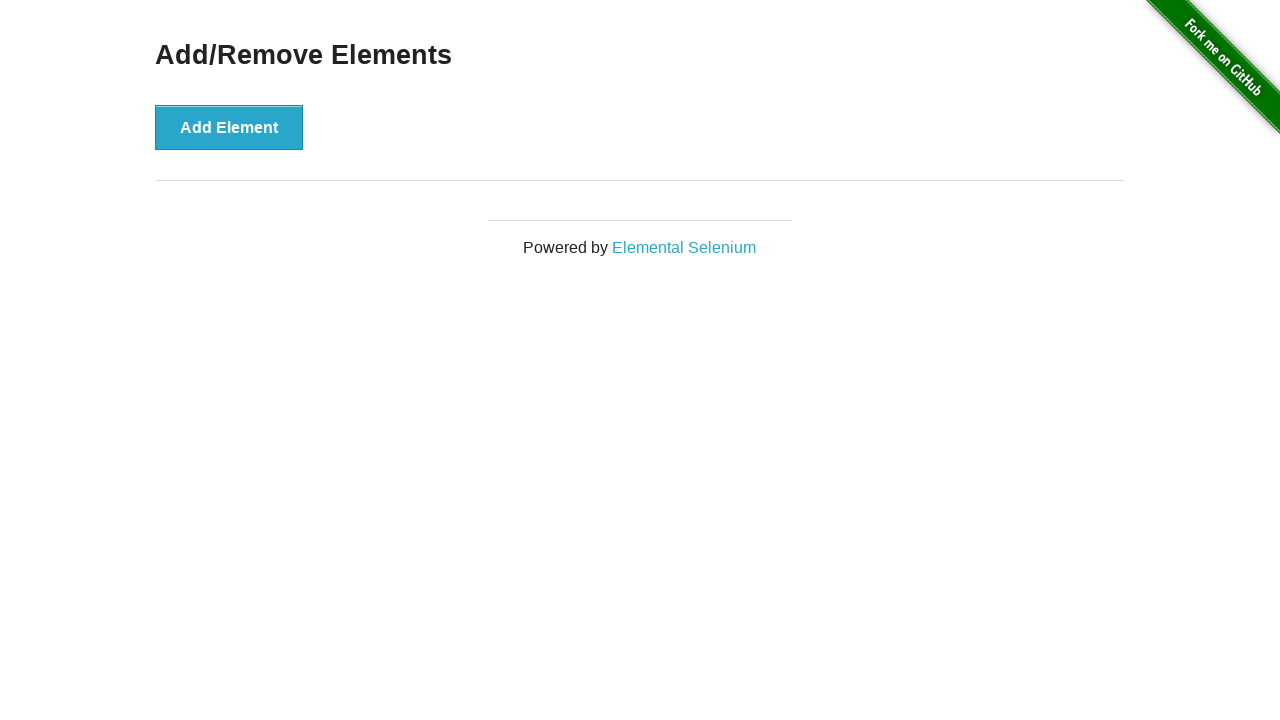

Double-clicked Add Element button to add two elements at (229, 127) on xpath=//*[@id='content']/div/button
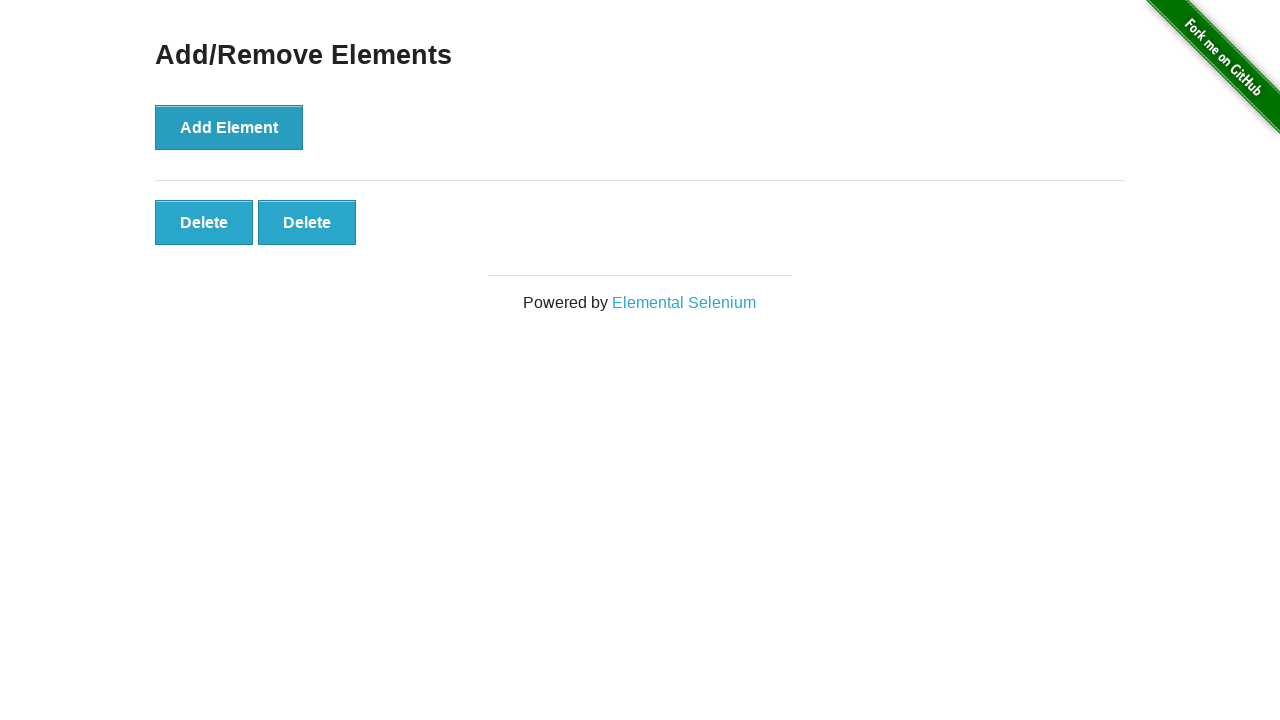

Clicked delete button to remove first element at (307, 222) on xpath=//*[@id='elements']/button[2]
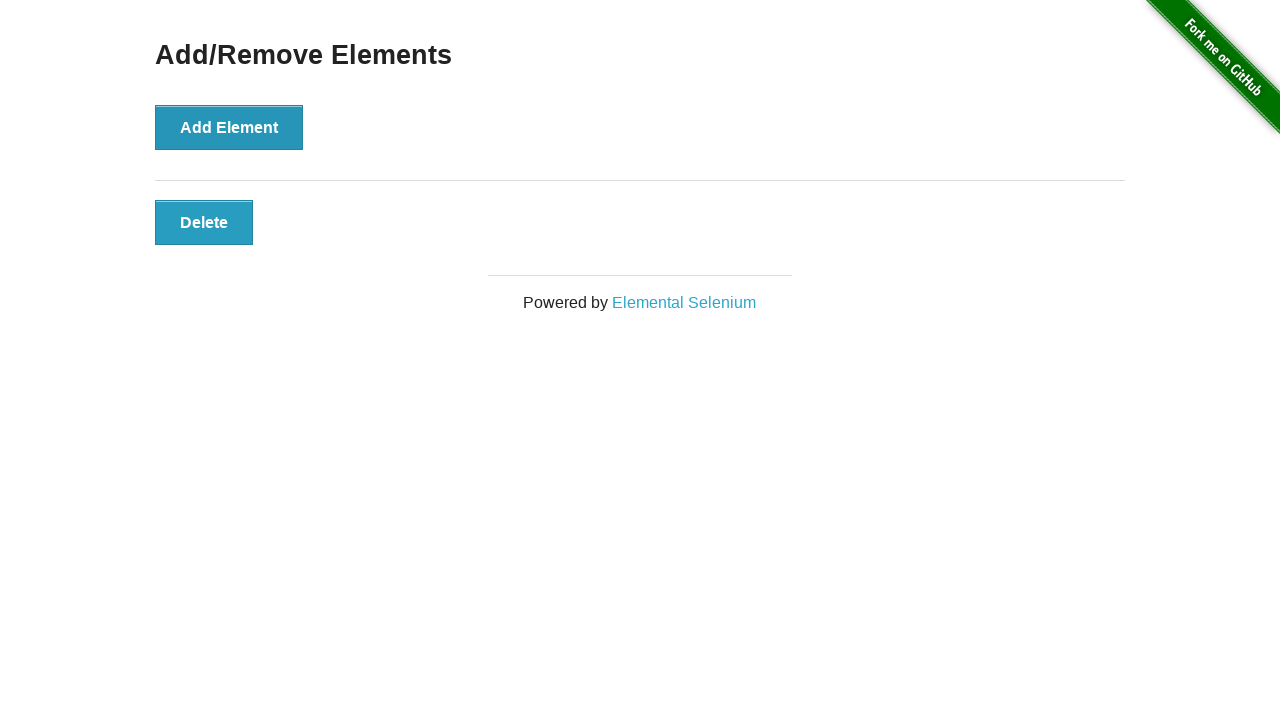

Clicked delete button to remove second element at (204, 222) on xpath=//*[@id='elements']/button[1]
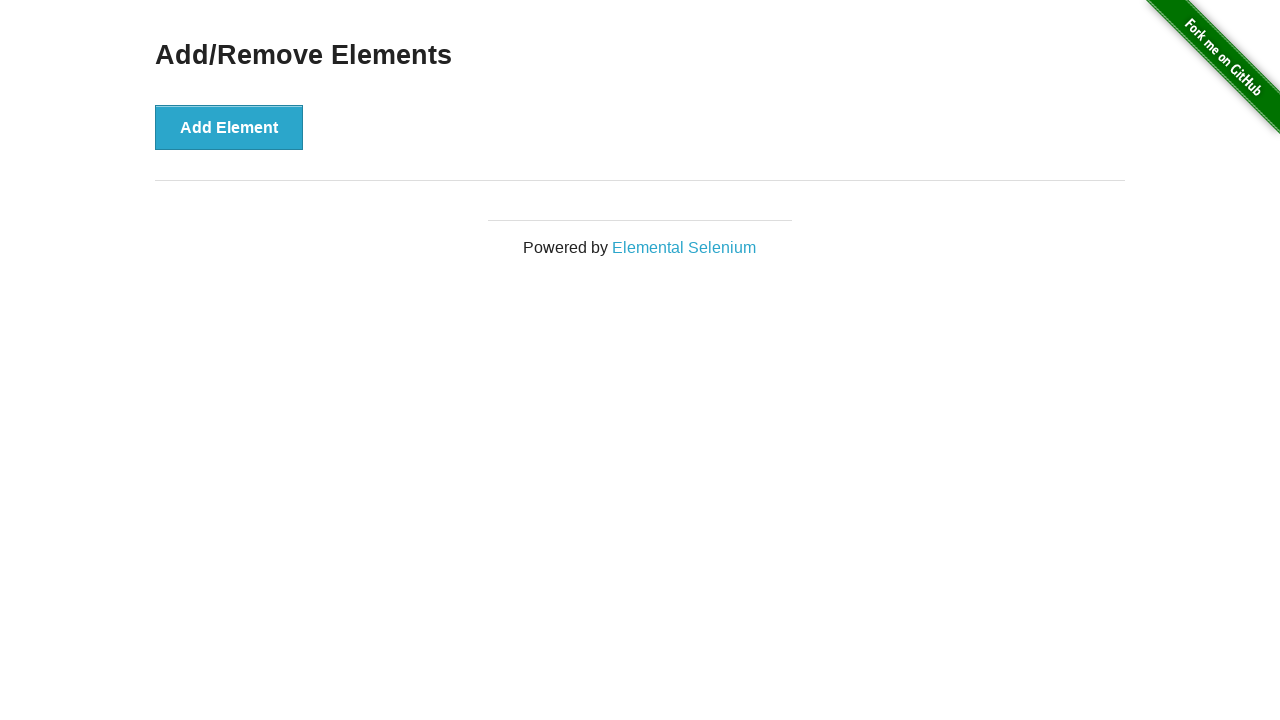

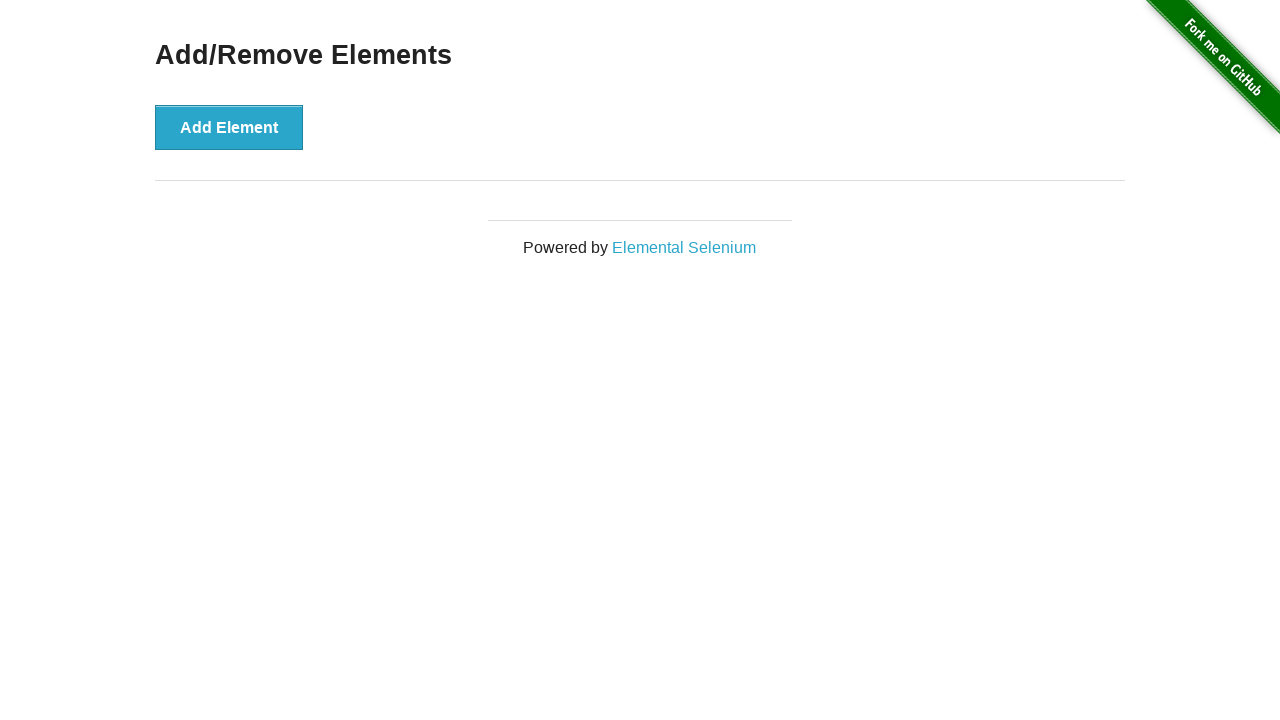